Tests modal dialog functionality by clicking to open a large modal and then closing it

Starting URL: https://demoqa.com/modal-dialogs

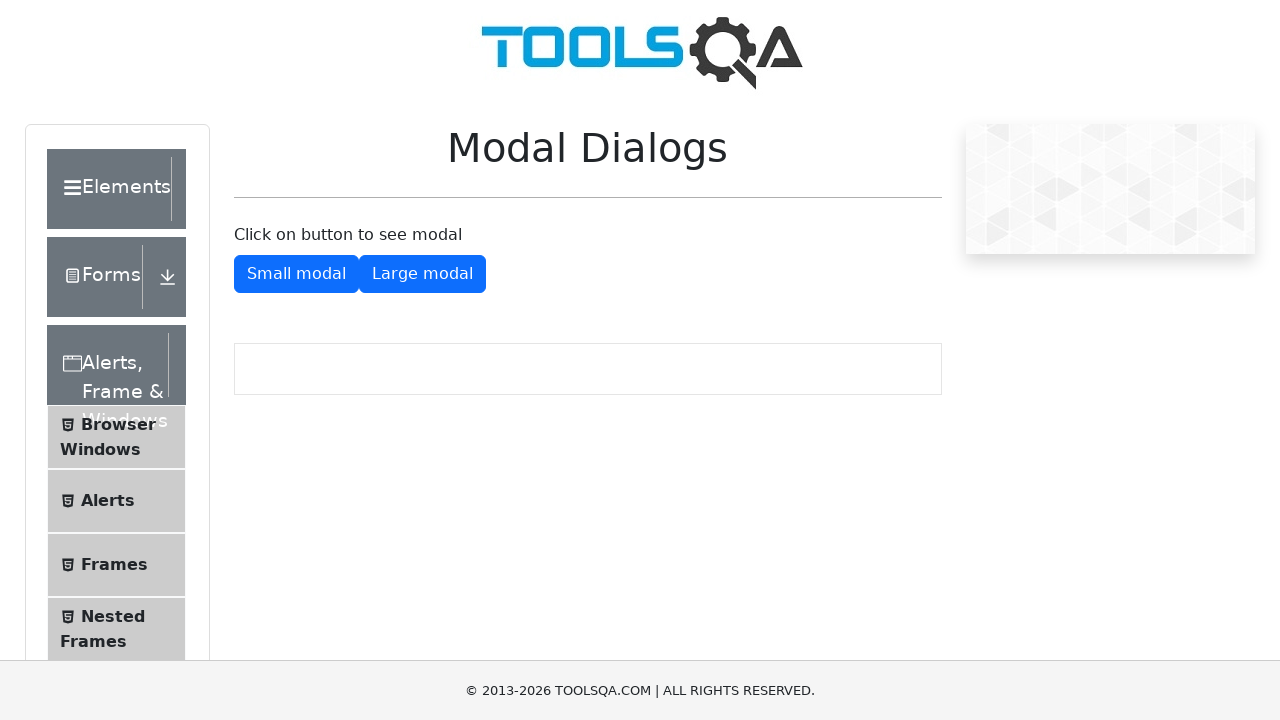

Clicked button to open large modal dialog at (422, 274) on #showLargeModal
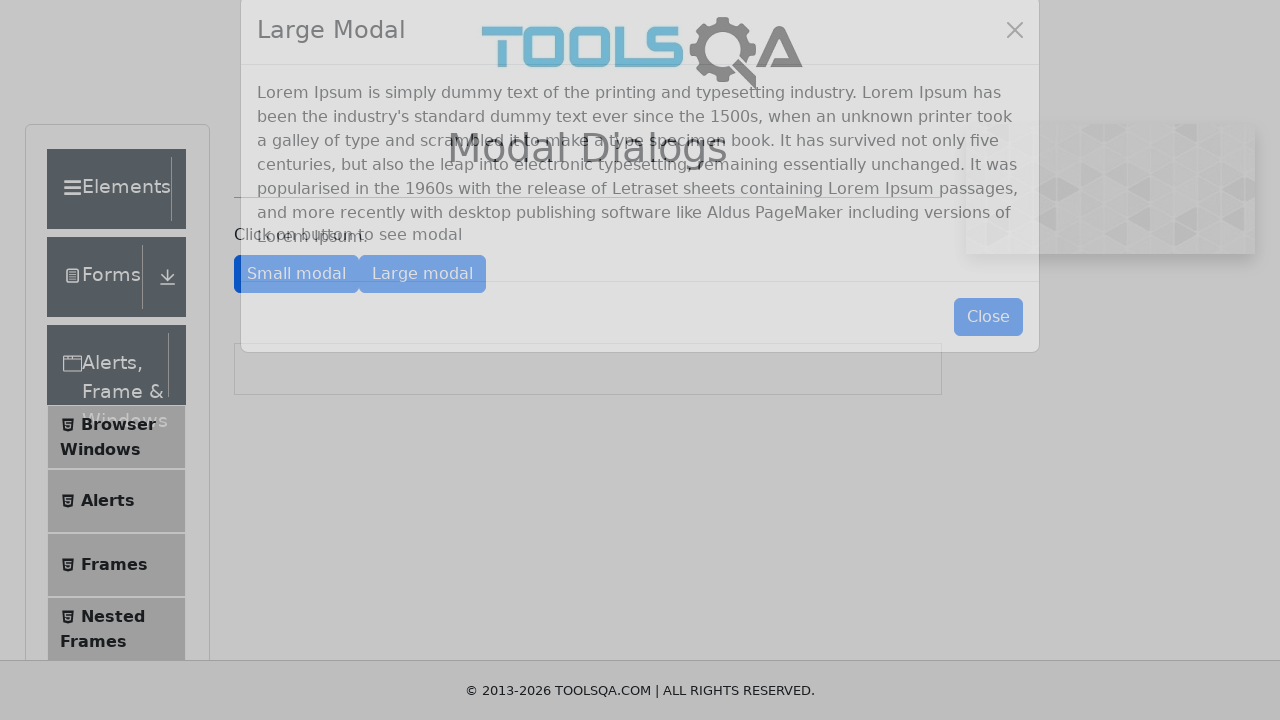

Large modal dialog appeared and close button is visible
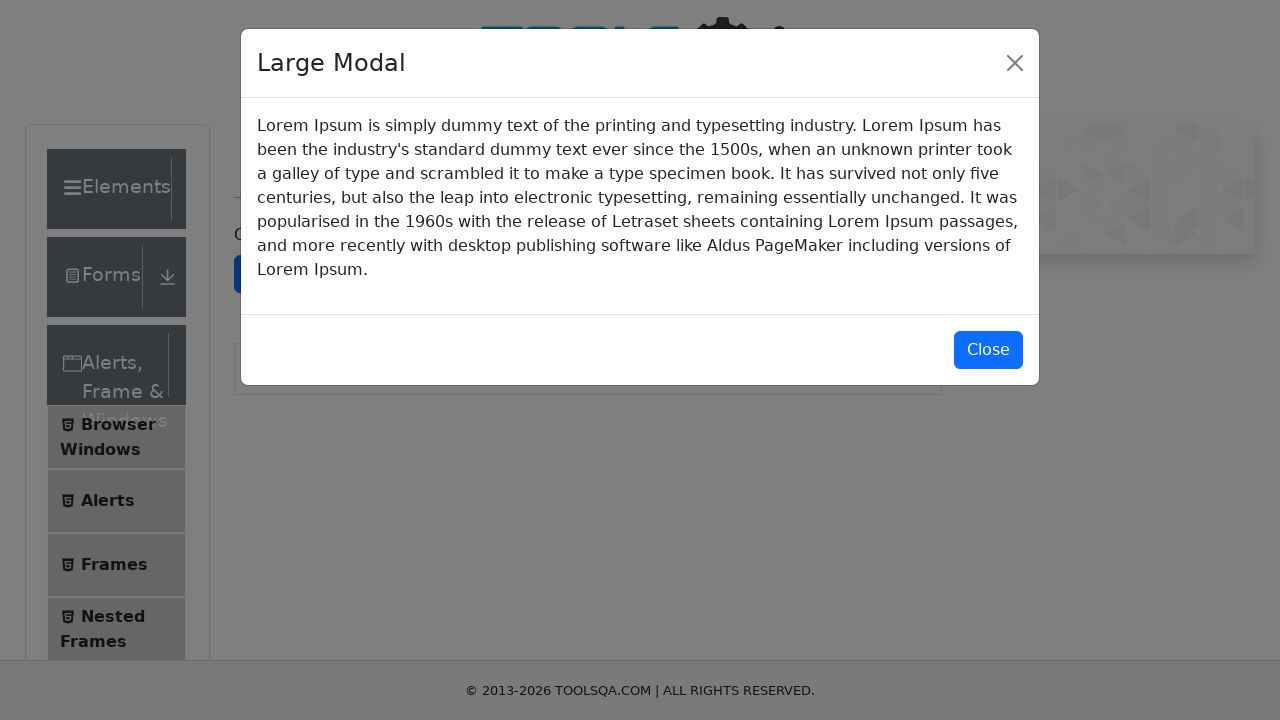

Clicked close button on large modal dialog at (988, 350) on #closeLargeModal
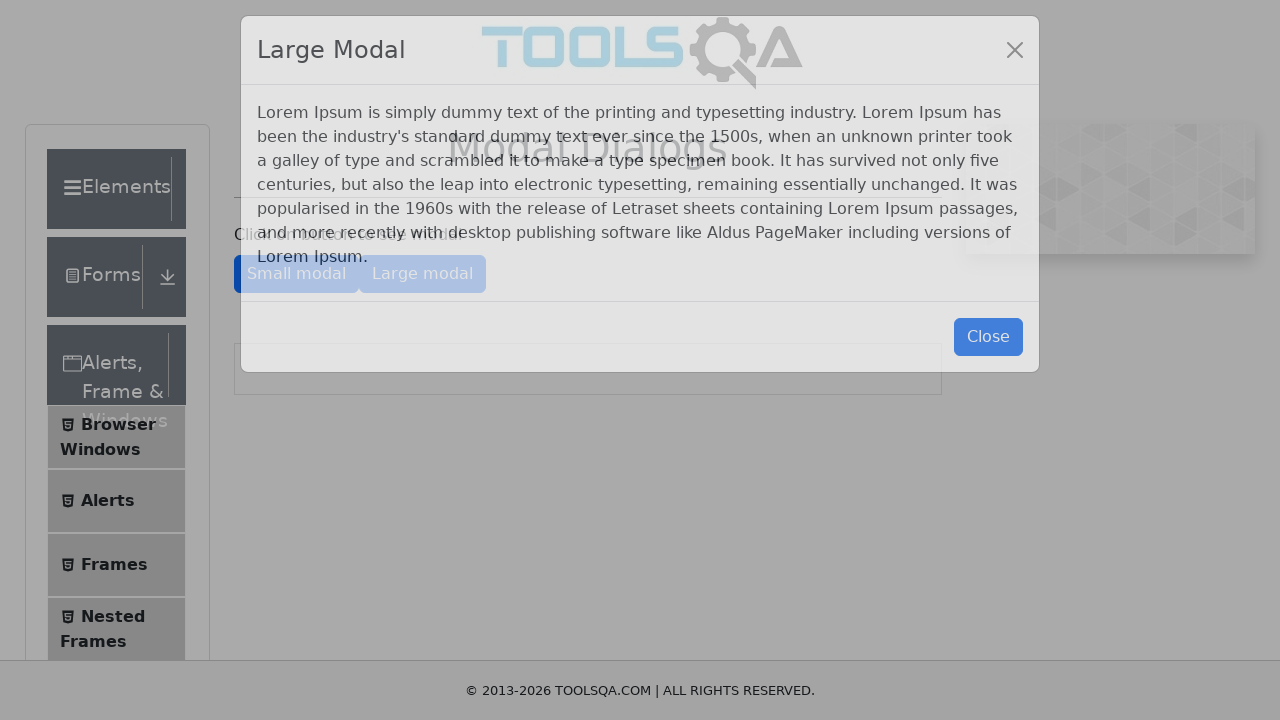

Large modal dialog closed successfully
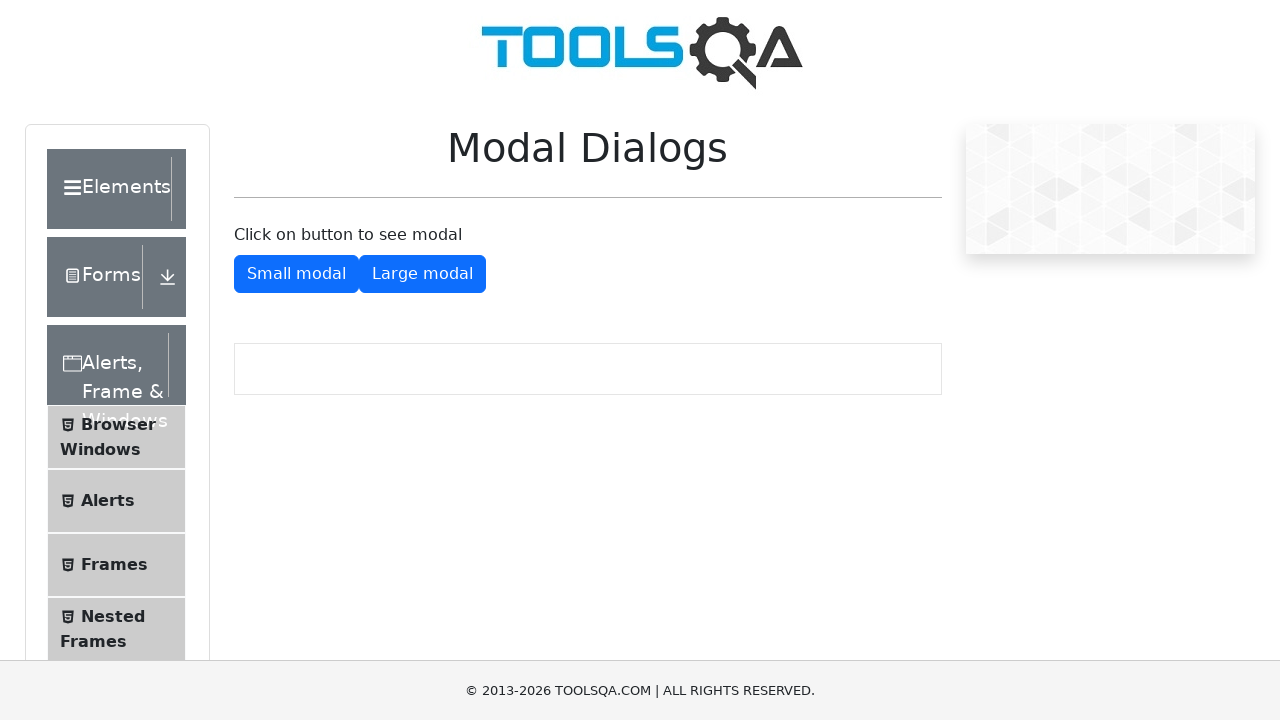

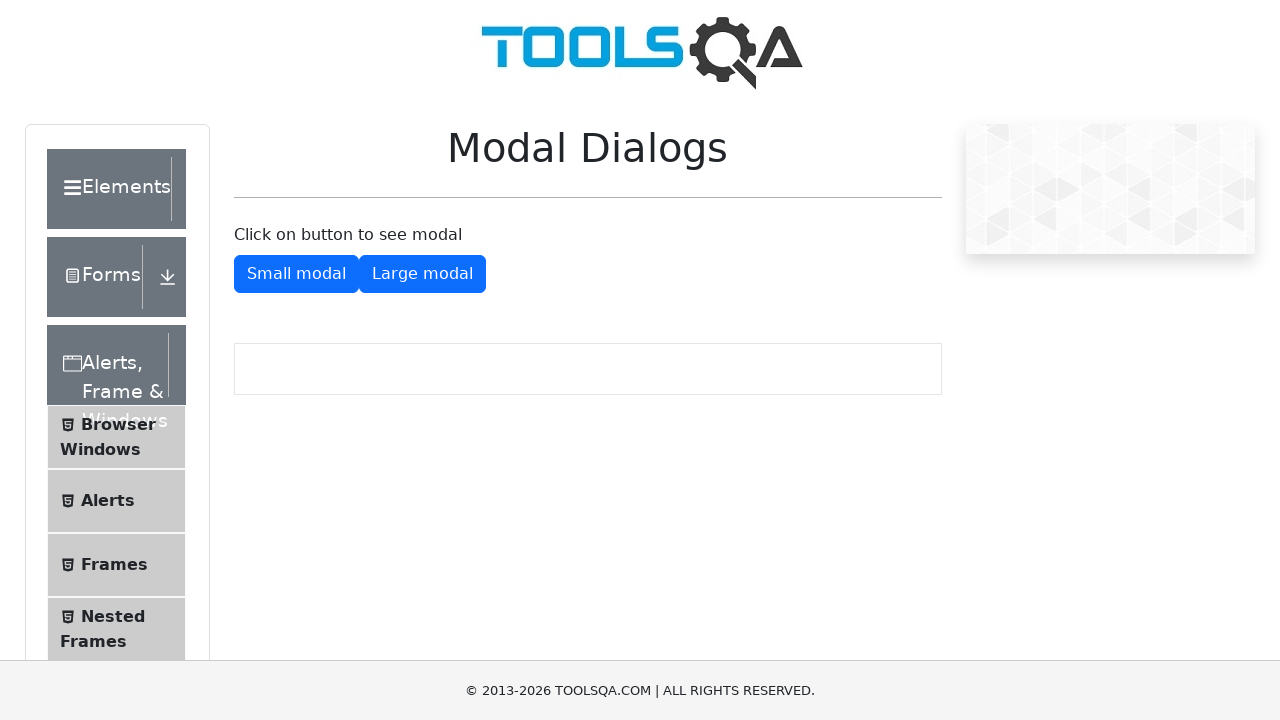